Tests that the toggle-all checkbox state updates correctly when individual items are completed or cleared

Starting URL: https://demo.playwright.dev/todomvc

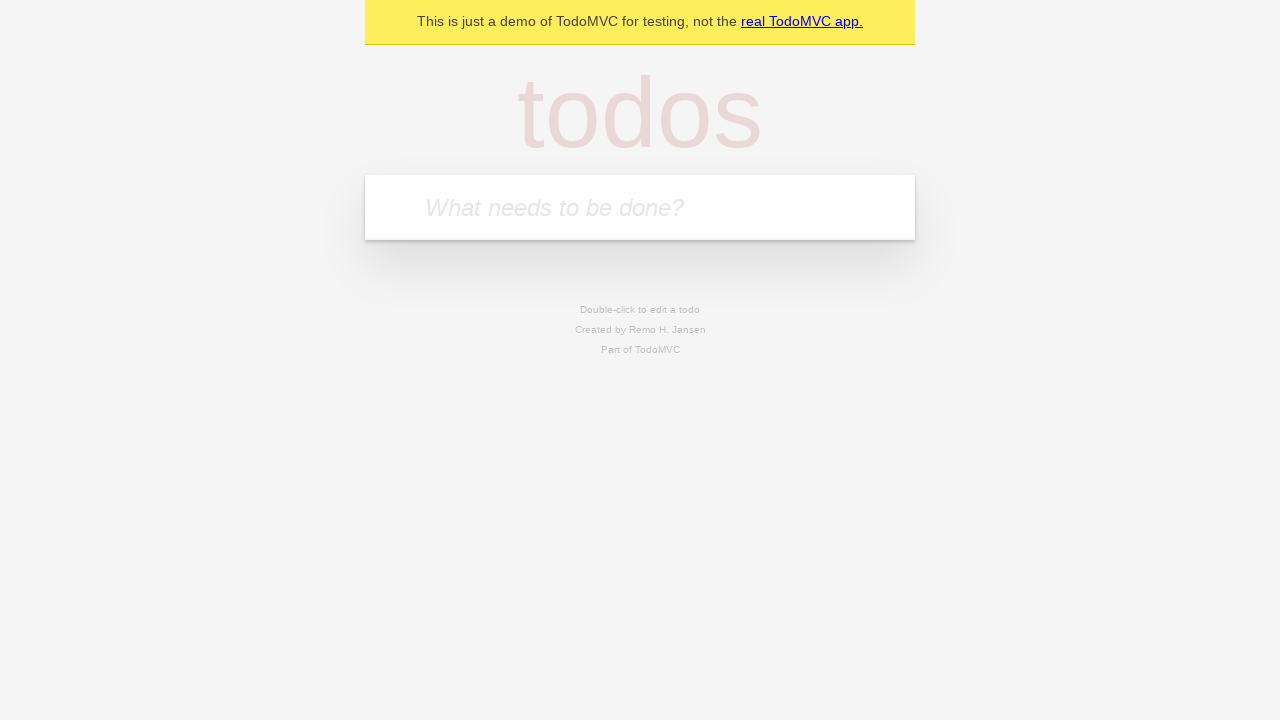

Filled todo input with 'buy some cheese' on internal:attr=[placeholder="What needs to be done?"i]
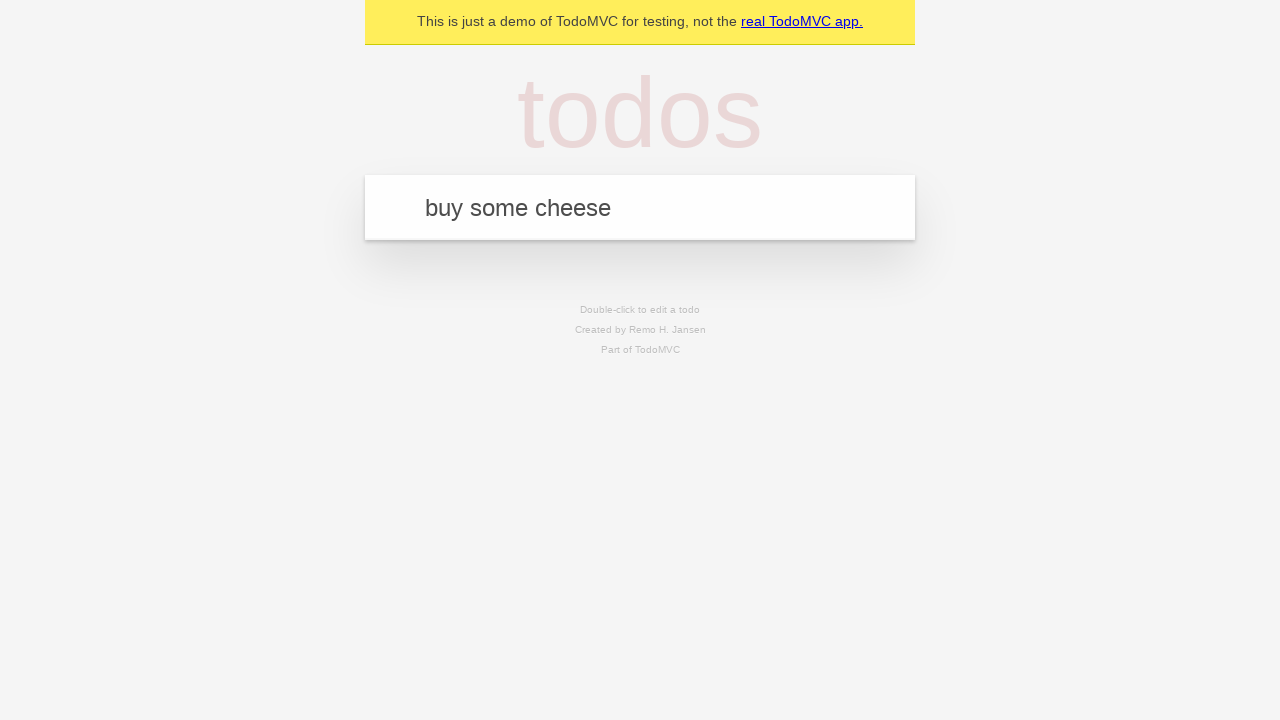

Pressed Enter to add first todo on internal:attr=[placeholder="What needs to be done?"i]
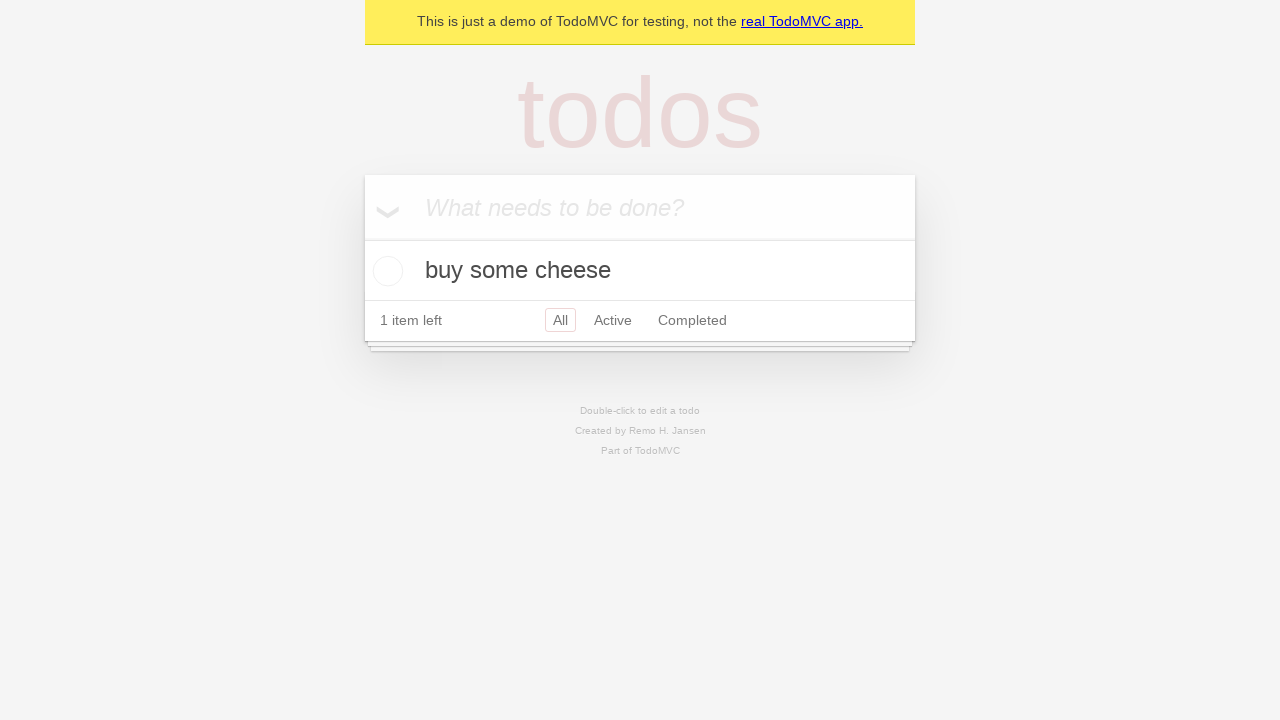

Filled todo input with 'feed the cat' on internal:attr=[placeholder="What needs to be done?"i]
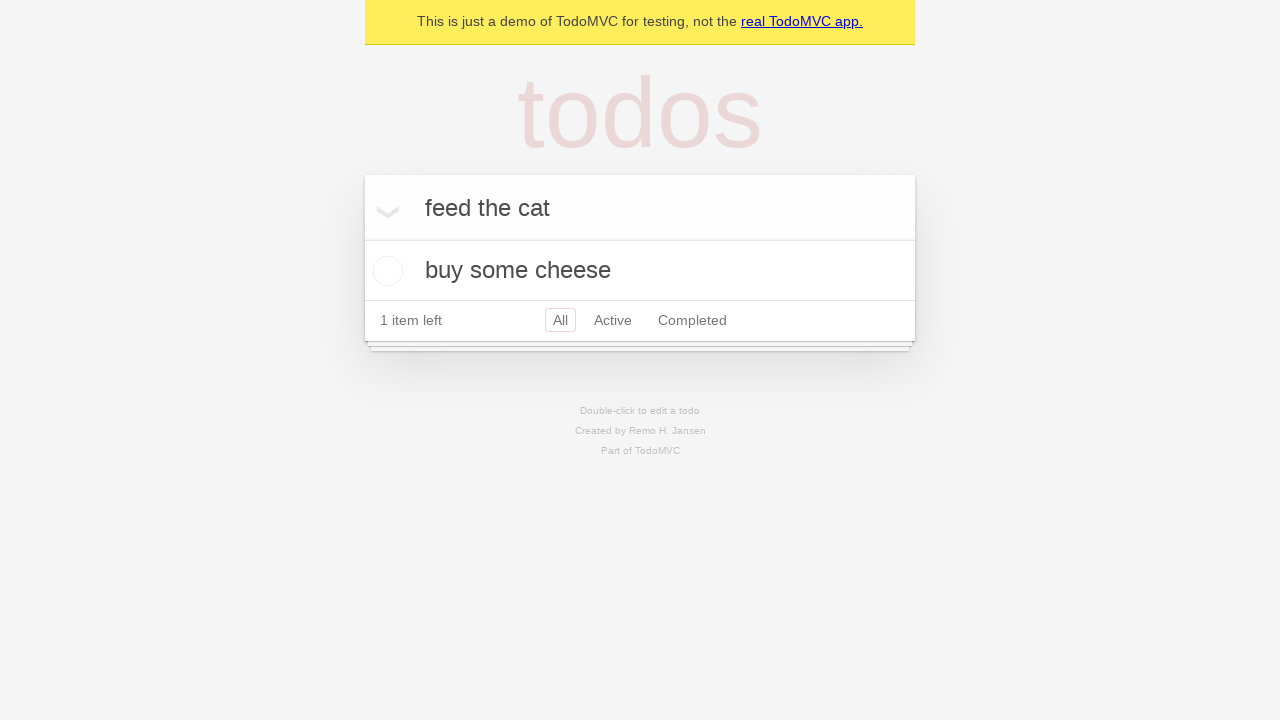

Pressed Enter to add second todo on internal:attr=[placeholder="What needs to be done?"i]
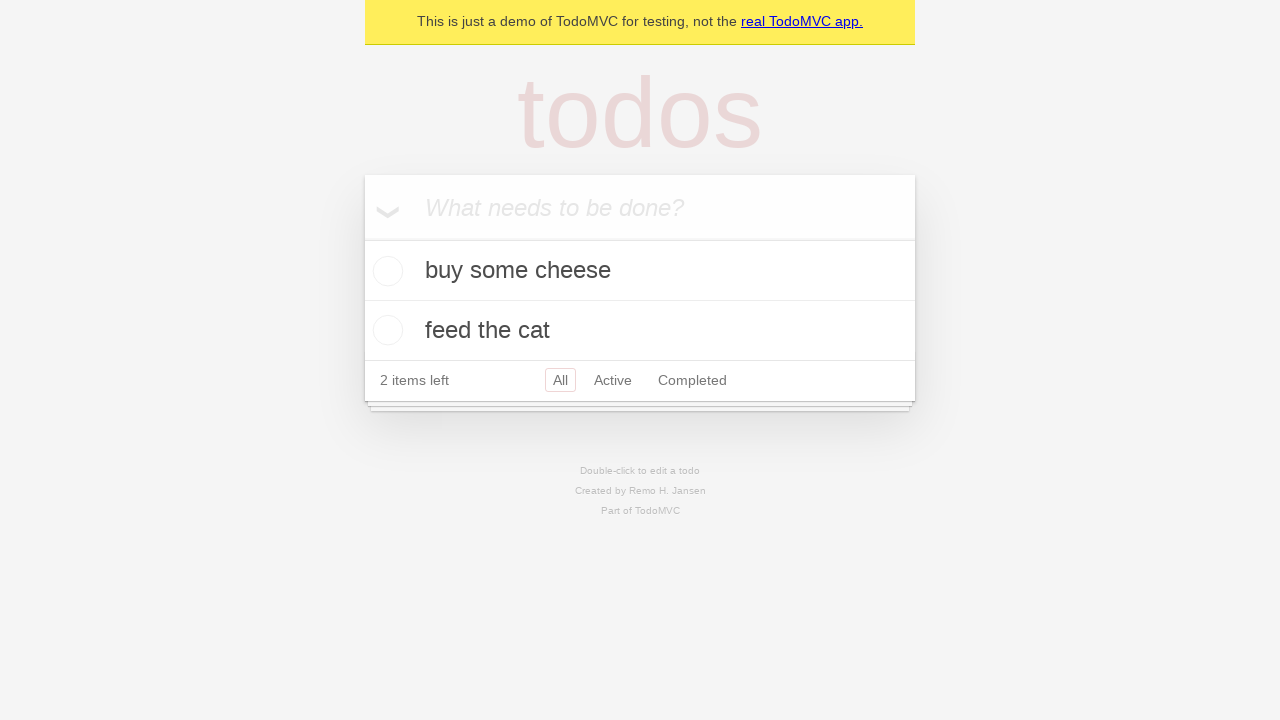

Filled todo input with 'book a doctors appointment' on internal:attr=[placeholder="What needs to be done?"i]
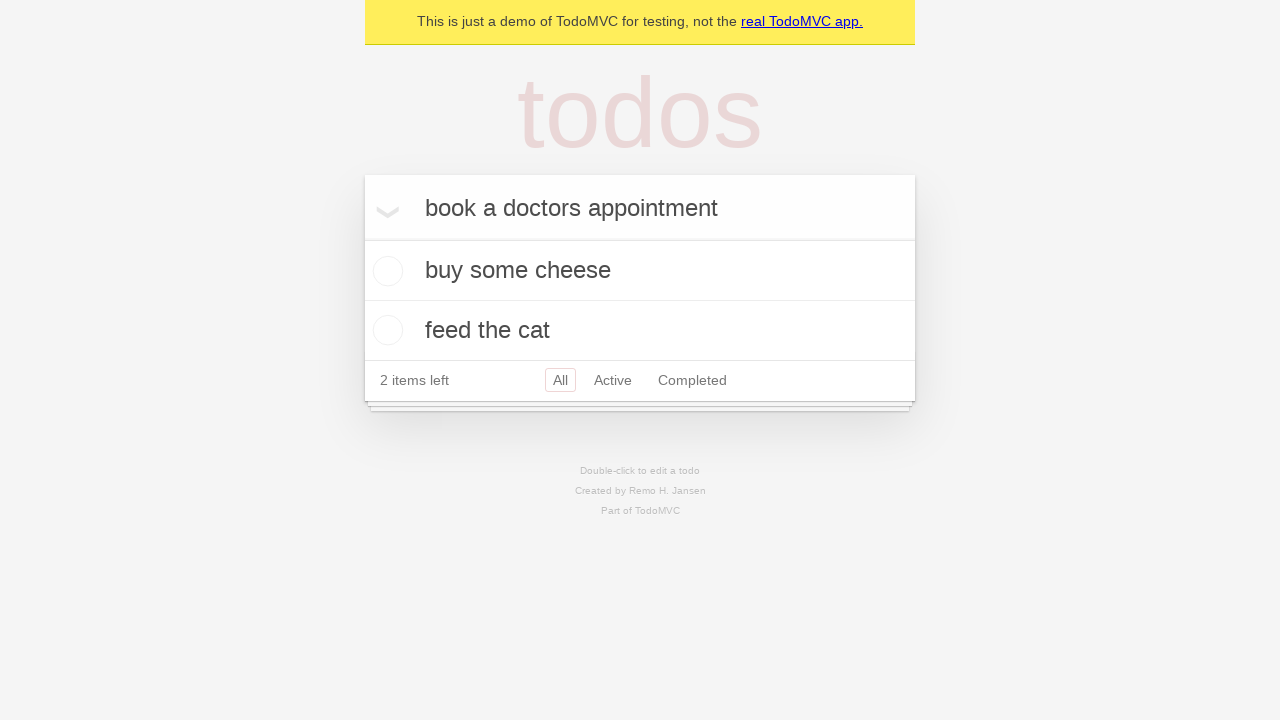

Pressed Enter to add third todo on internal:attr=[placeholder="What needs to be done?"i]
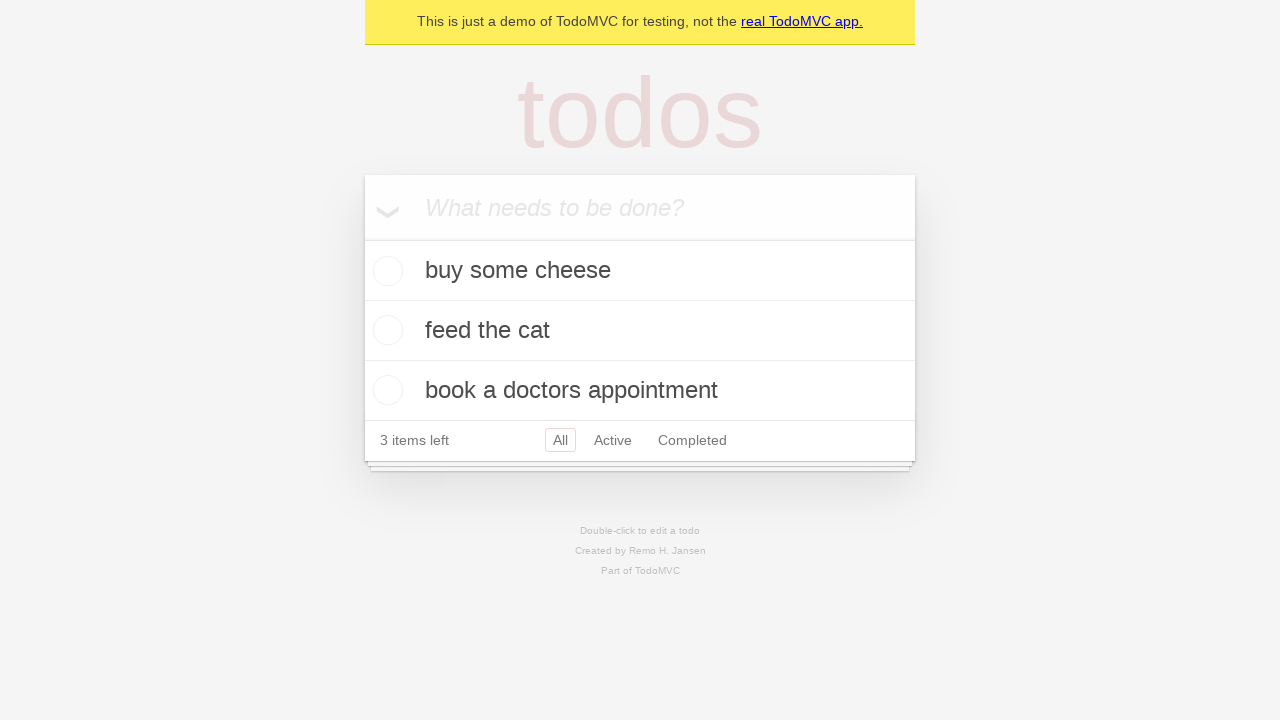

Waited for all three todos to appear
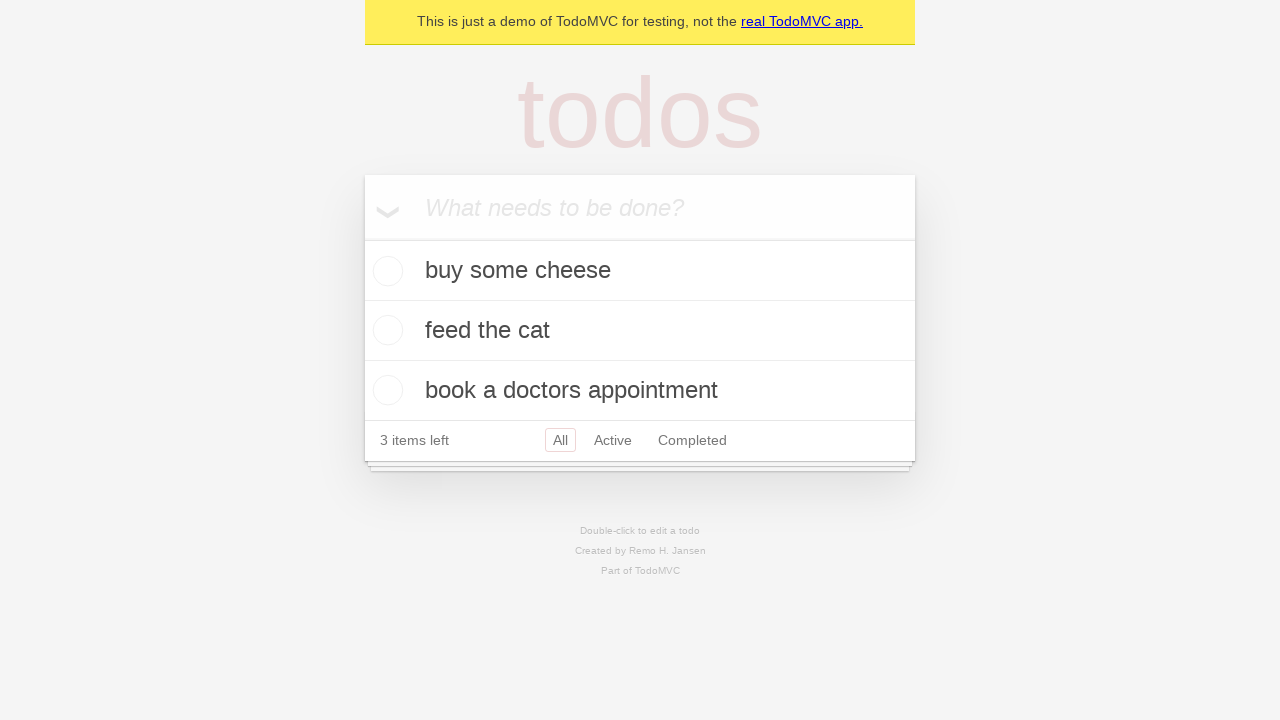

Clicked toggle-all checkbox to mark all items as complete at (362, 238) on internal:label="Mark all as complete"i
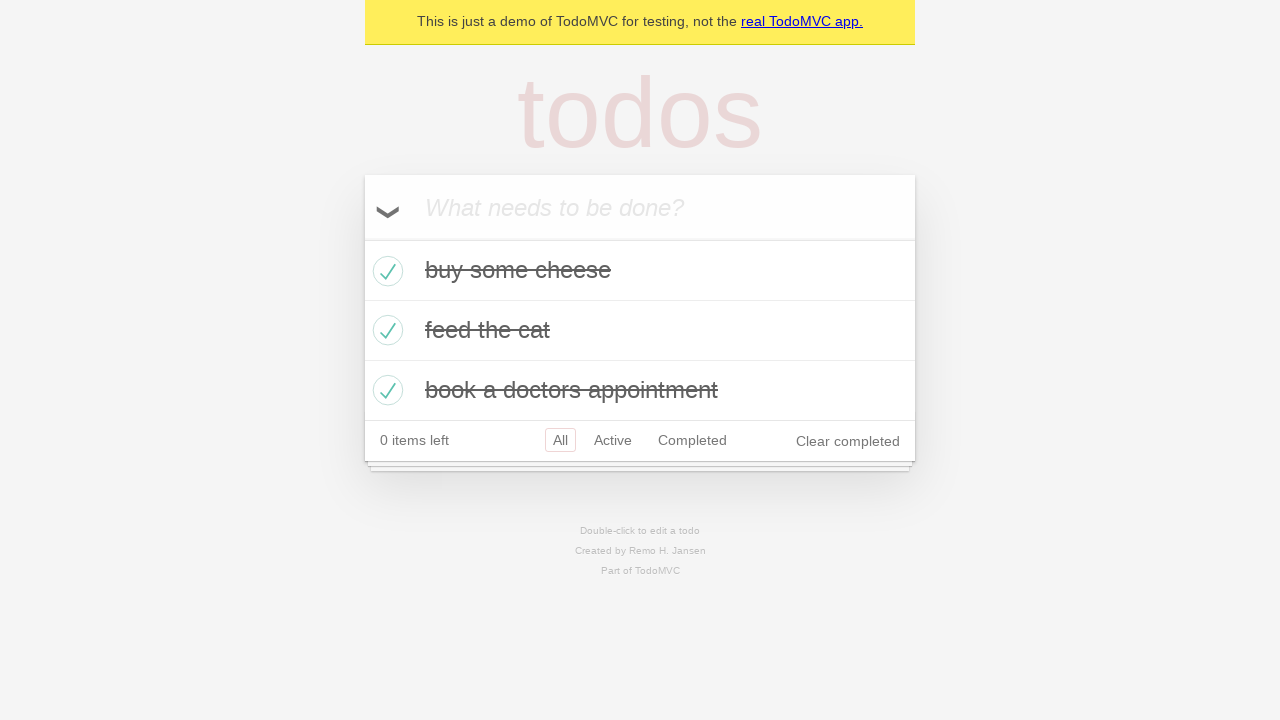

Unchecked the first todo item at (385, 271) on [data-testid='todo-item'] >> nth=0 >> internal:role=checkbox
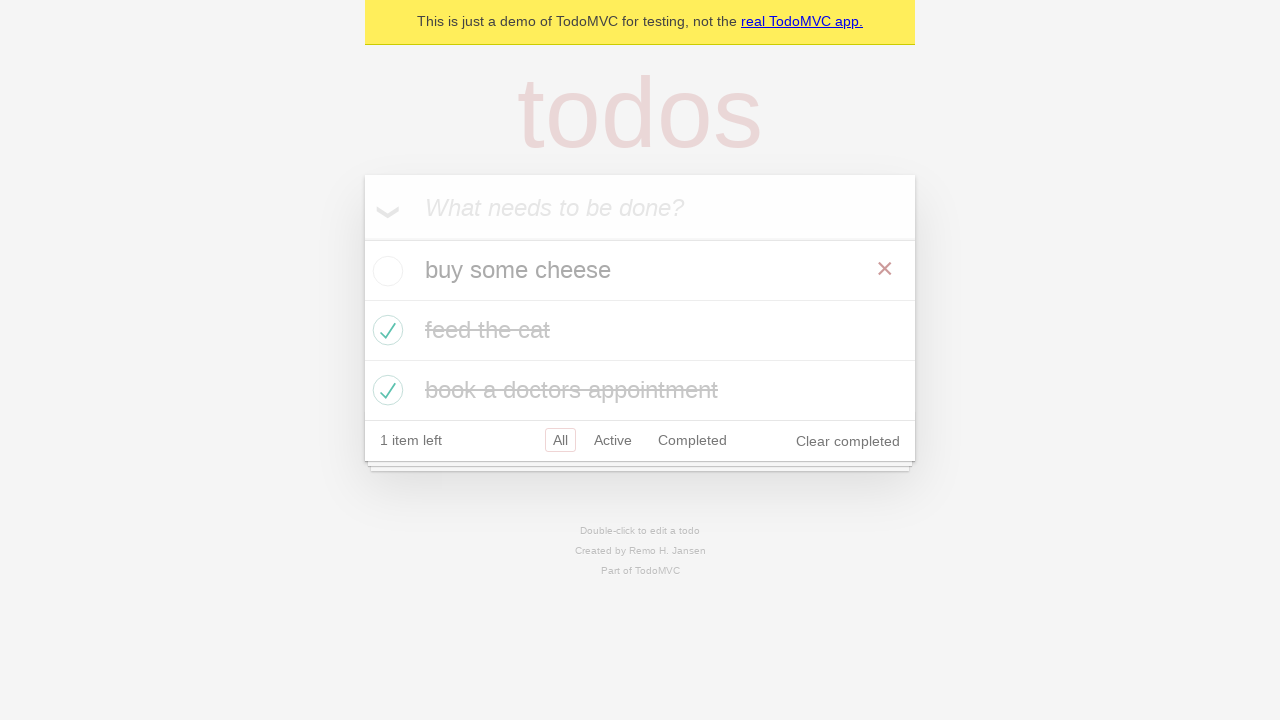

Re-checked the first todo item at (385, 271) on [data-testid='todo-item'] >> nth=0 >> internal:role=checkbox
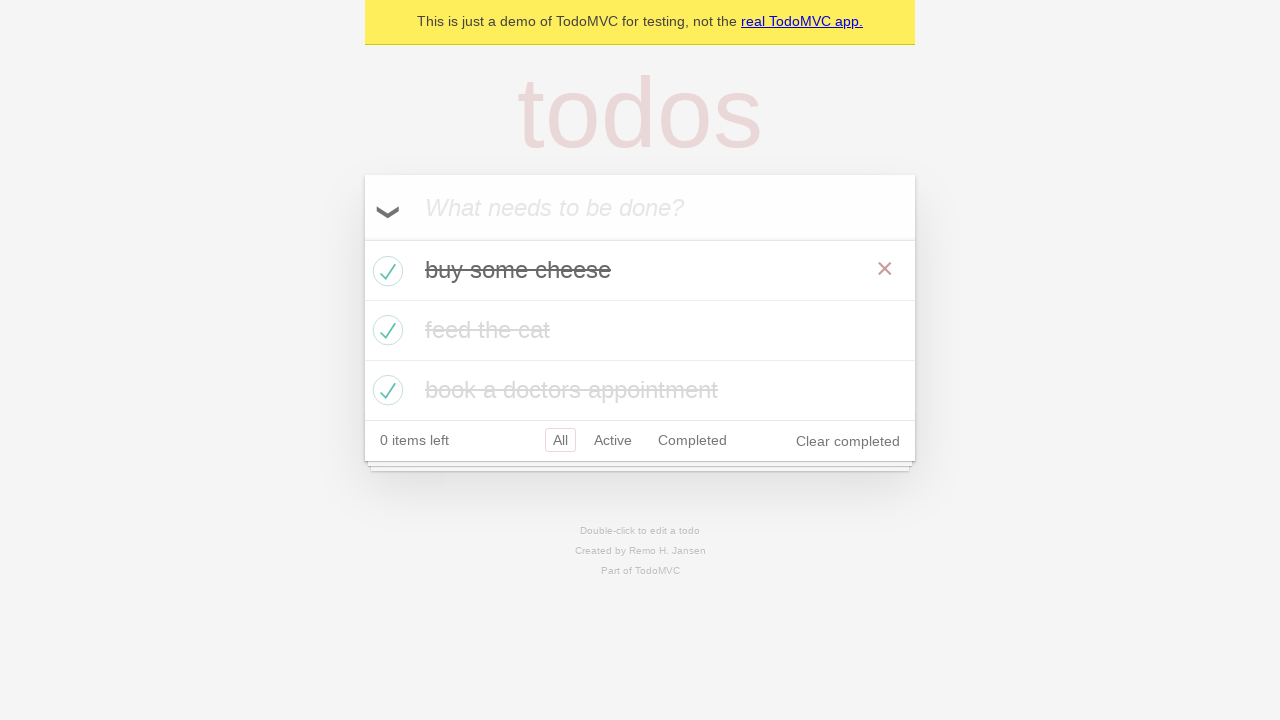

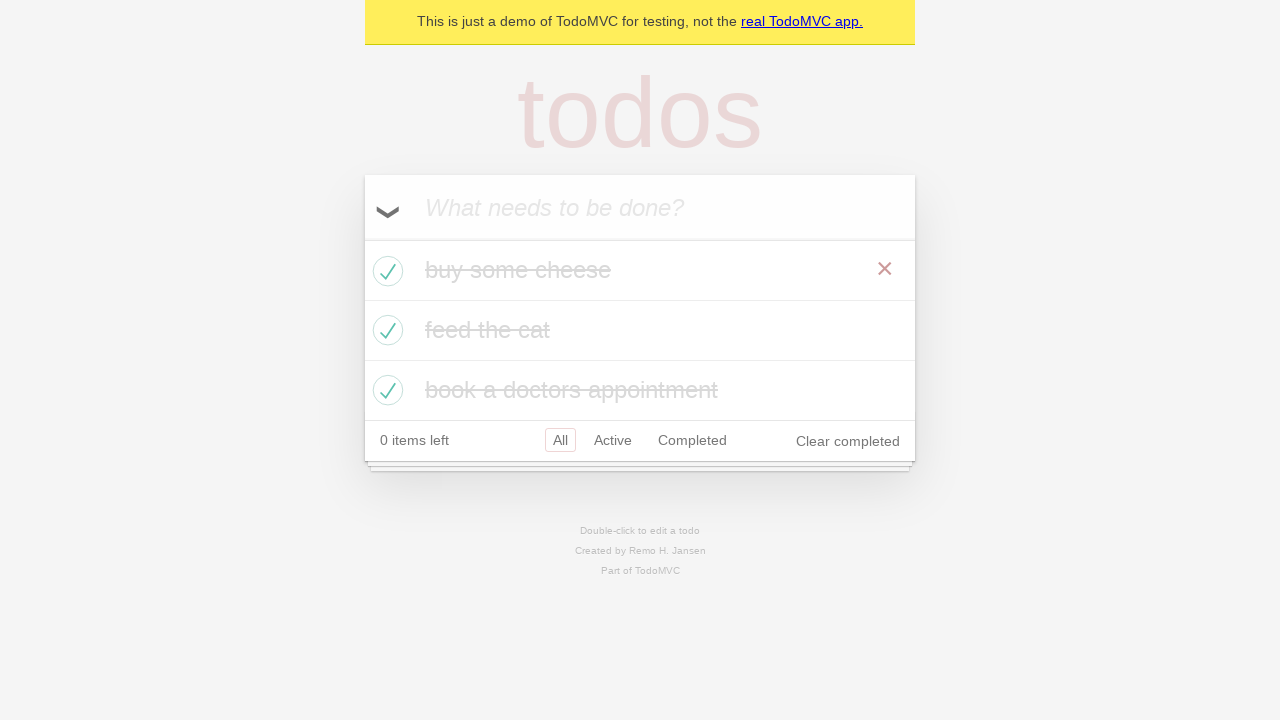